Tests flight search functionality by selecting departure and destination cities, then finding flights and analyzing the price table to identify the lowest price

Starting URL: https://blazedemo.com/

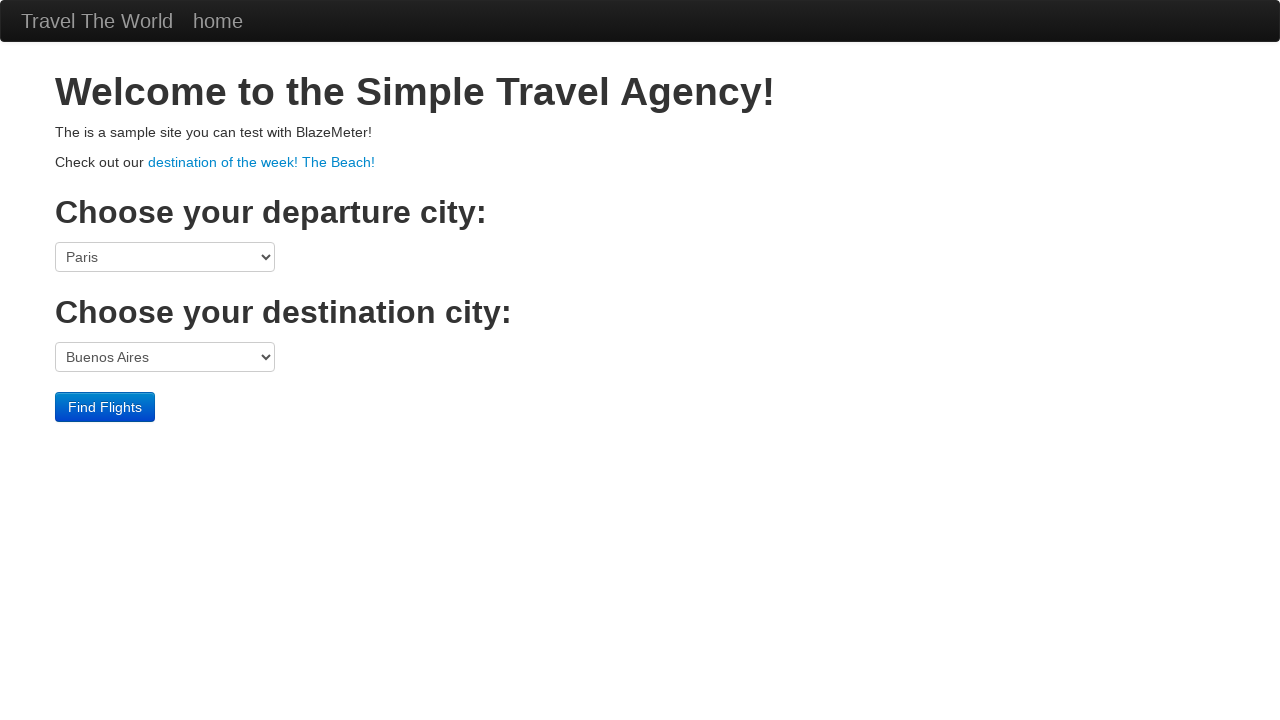

Selected Boston as departure city on select[name='fromPort']
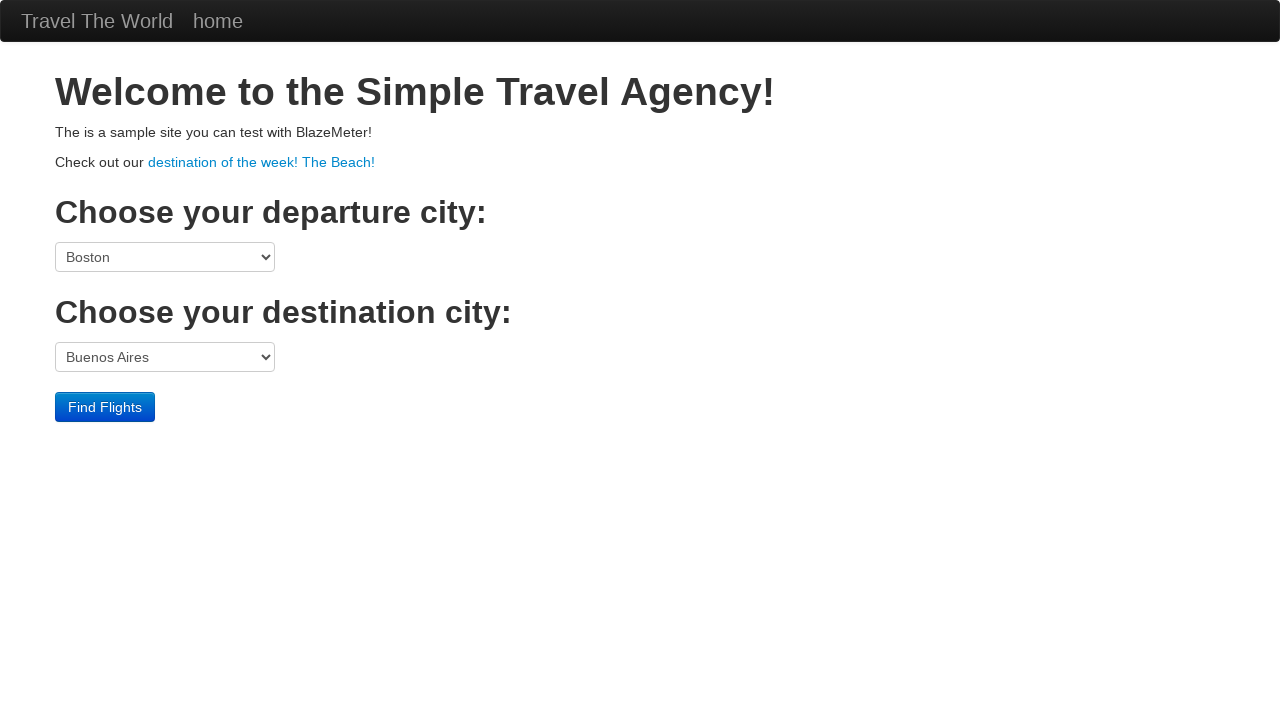

Selected Rome as destination city on select[name='toPort']
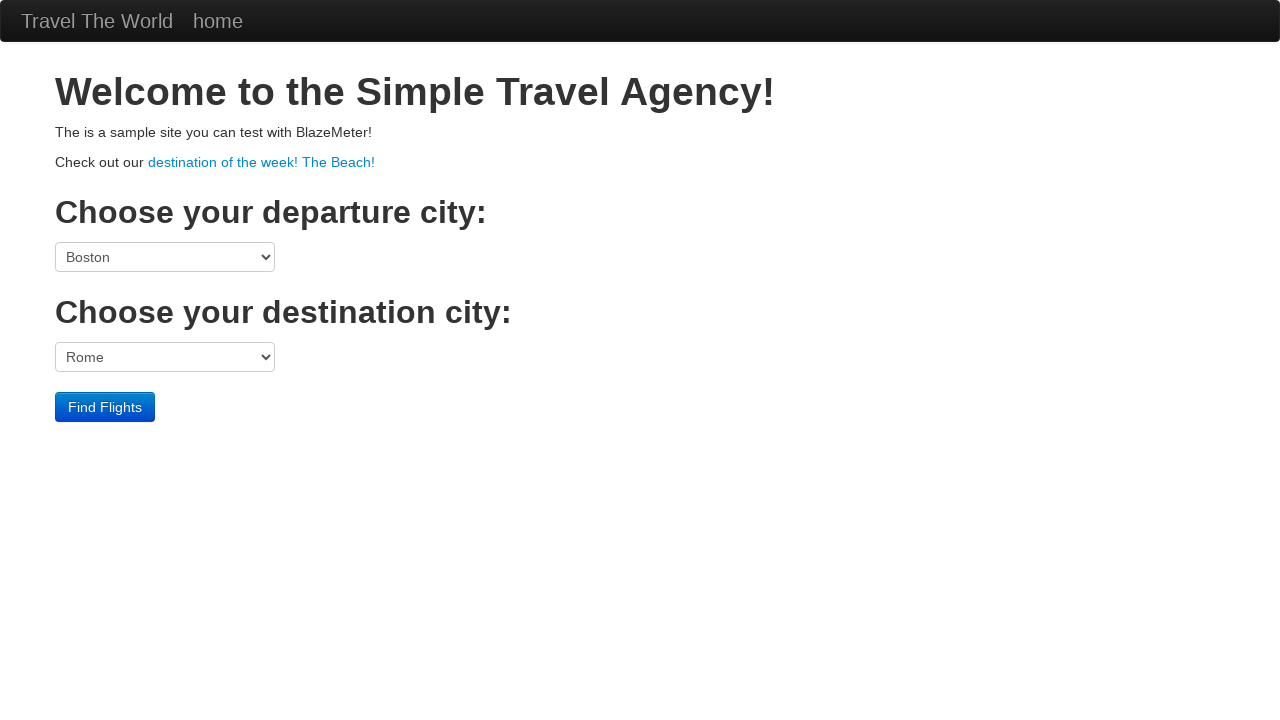

Clicked Find Flights button at (105, 407) on input[value='Find Flights']
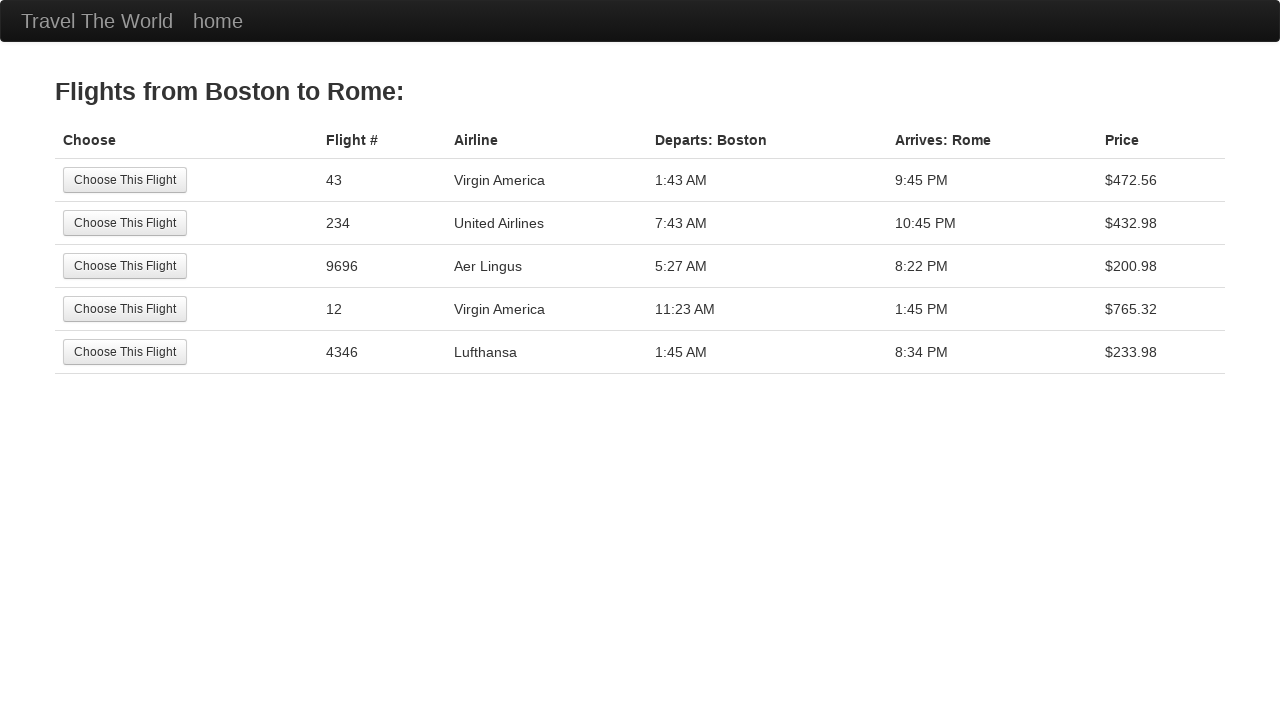

Flight results table loaded
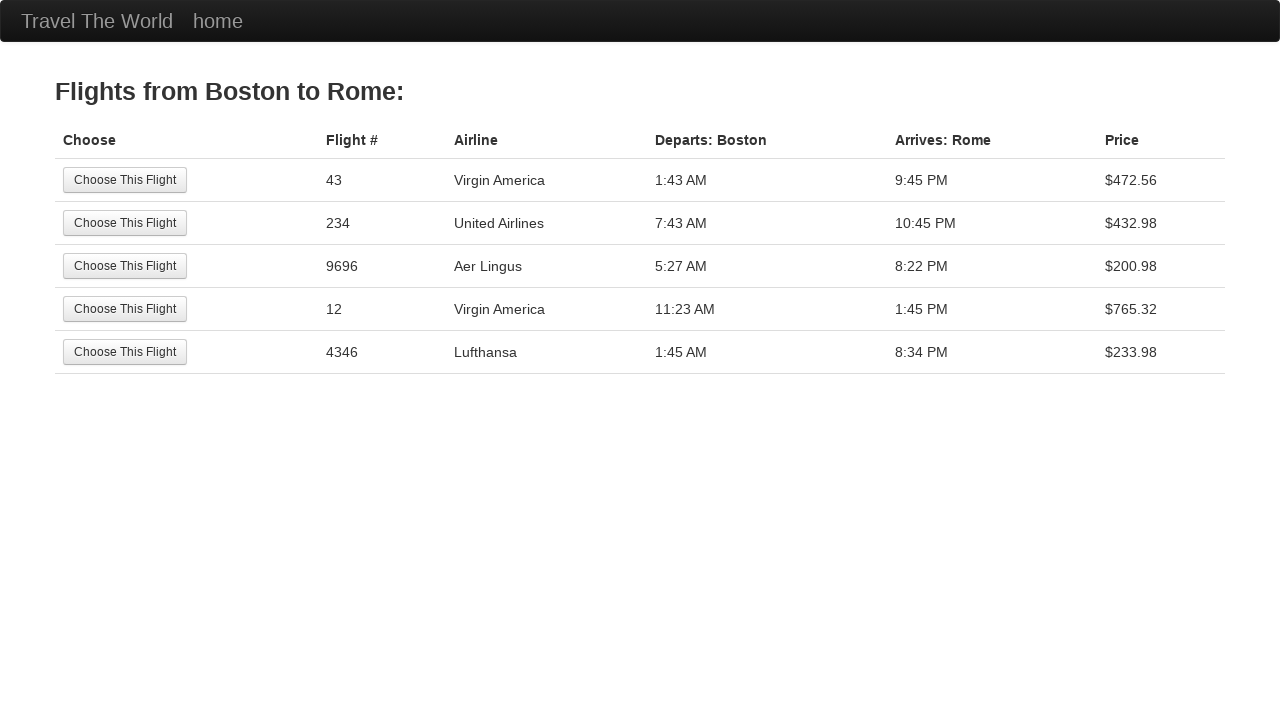

Retrieved all price cells from results table
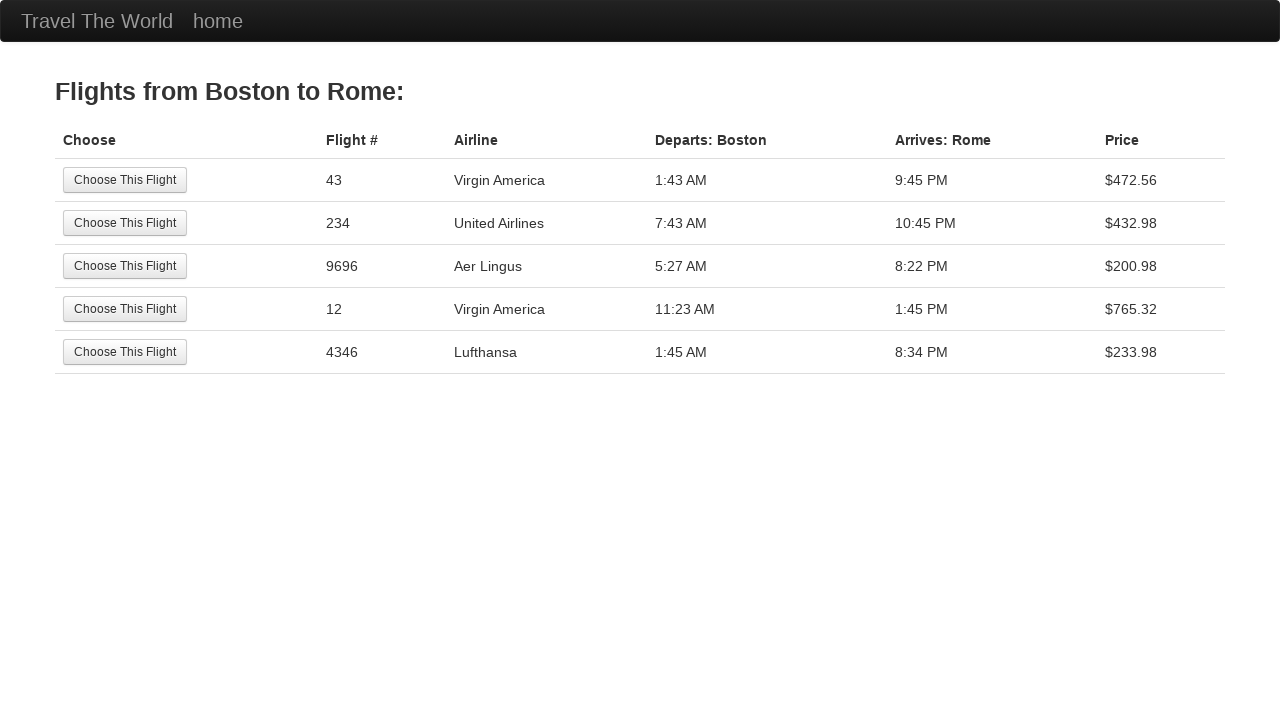

Analyzed price table and identified lowest price: $145.0
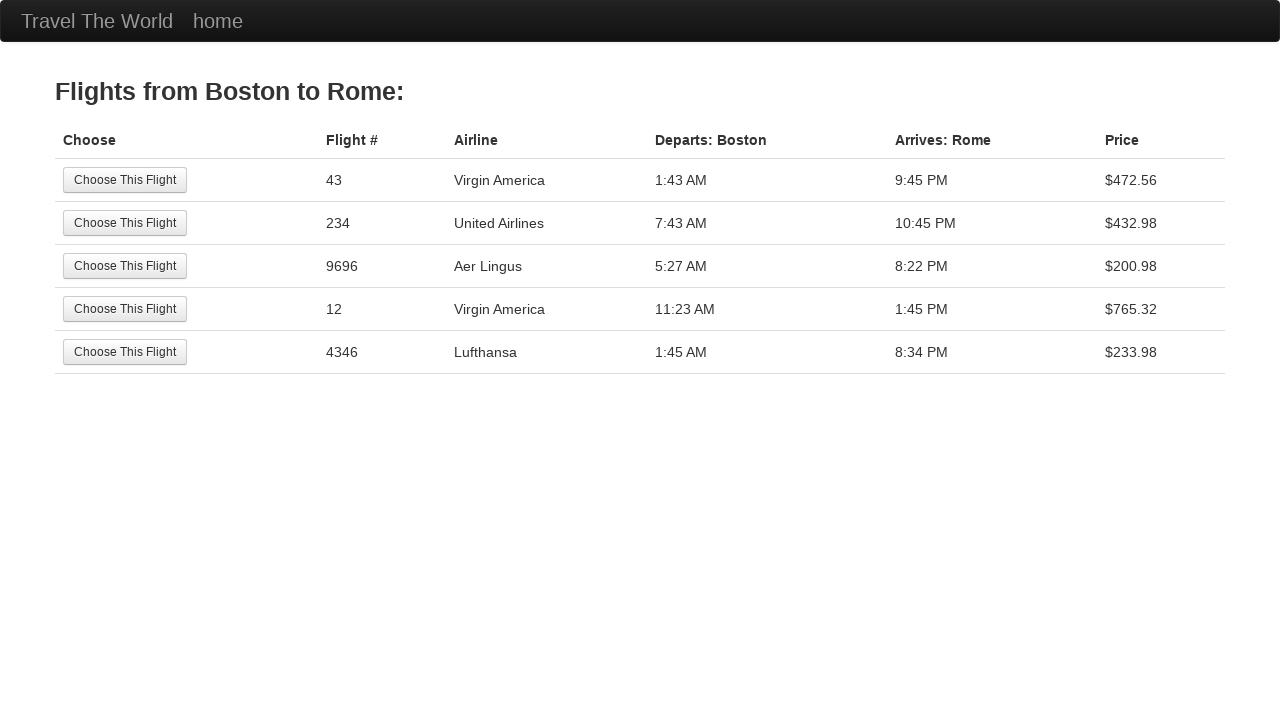

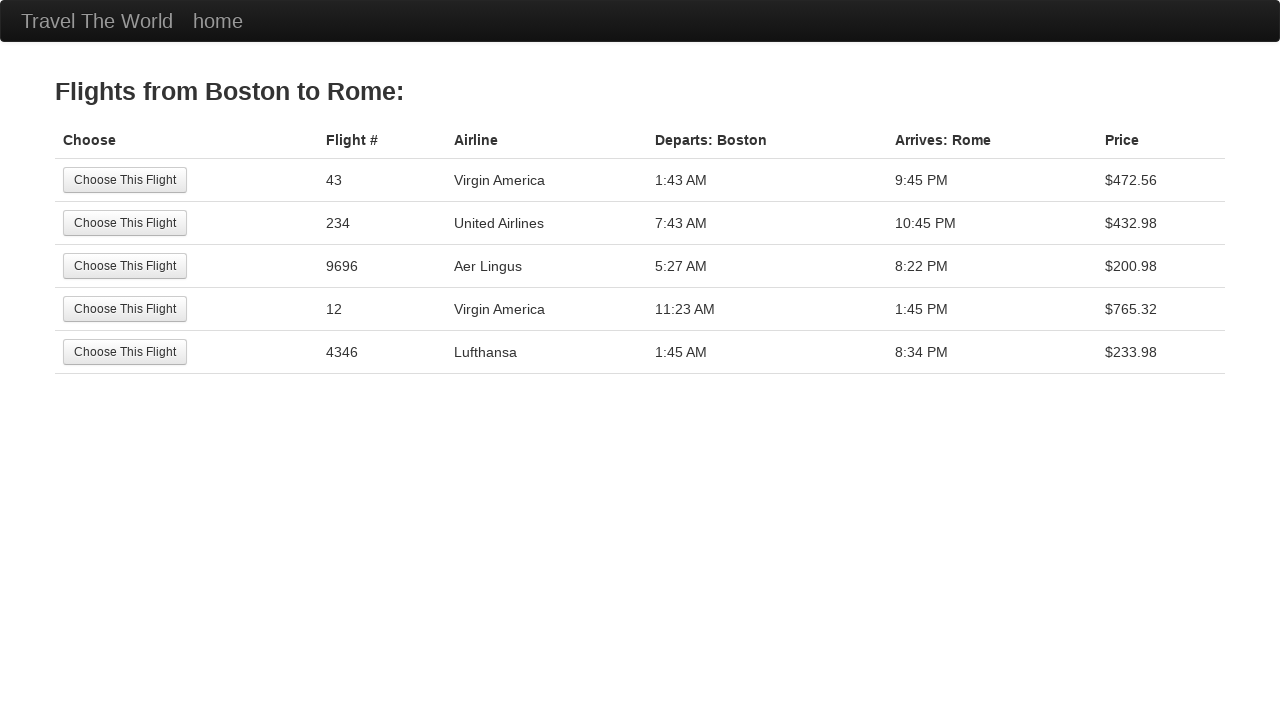